Tests keyboard key presses by sending SPACE key to an element and TAB key using ActionChains, then verifying the displayed result text shows the correct key was pressed.

Starting URL: http://the-internet.herokuapp.com/key_presses

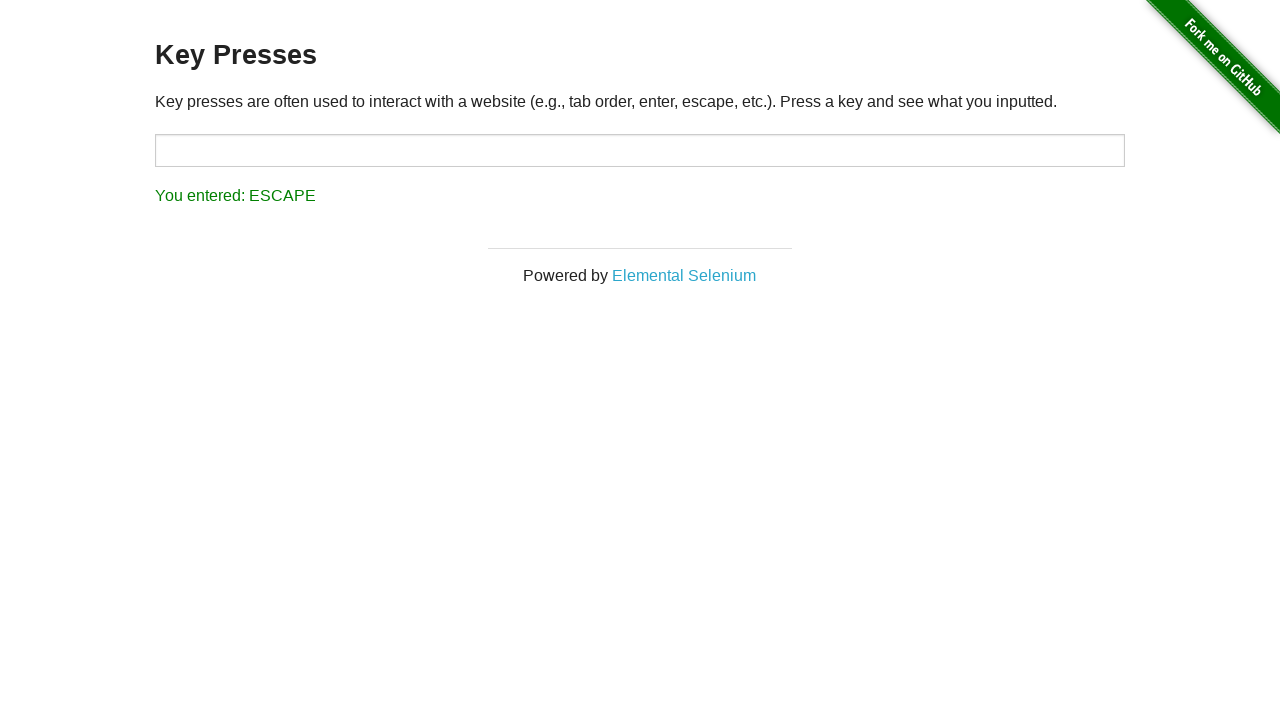

Pressed SPACE key on example element on .example
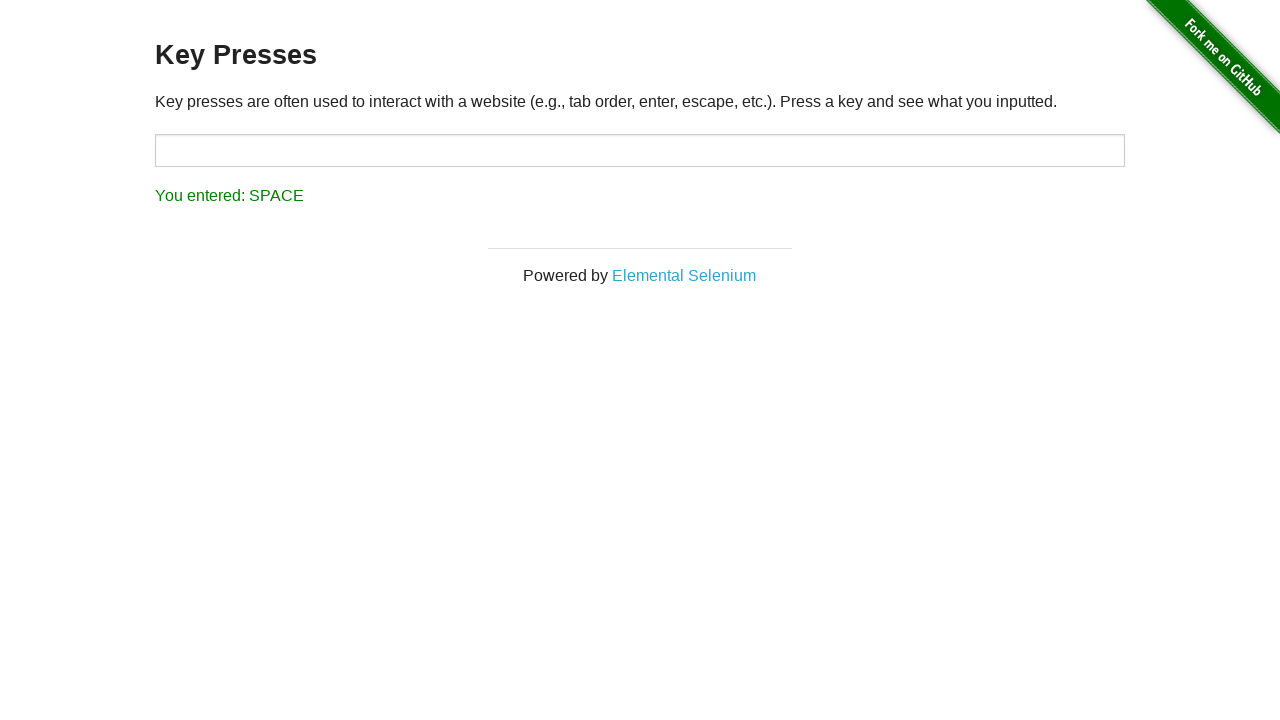

Result element loaded after SPACE key press
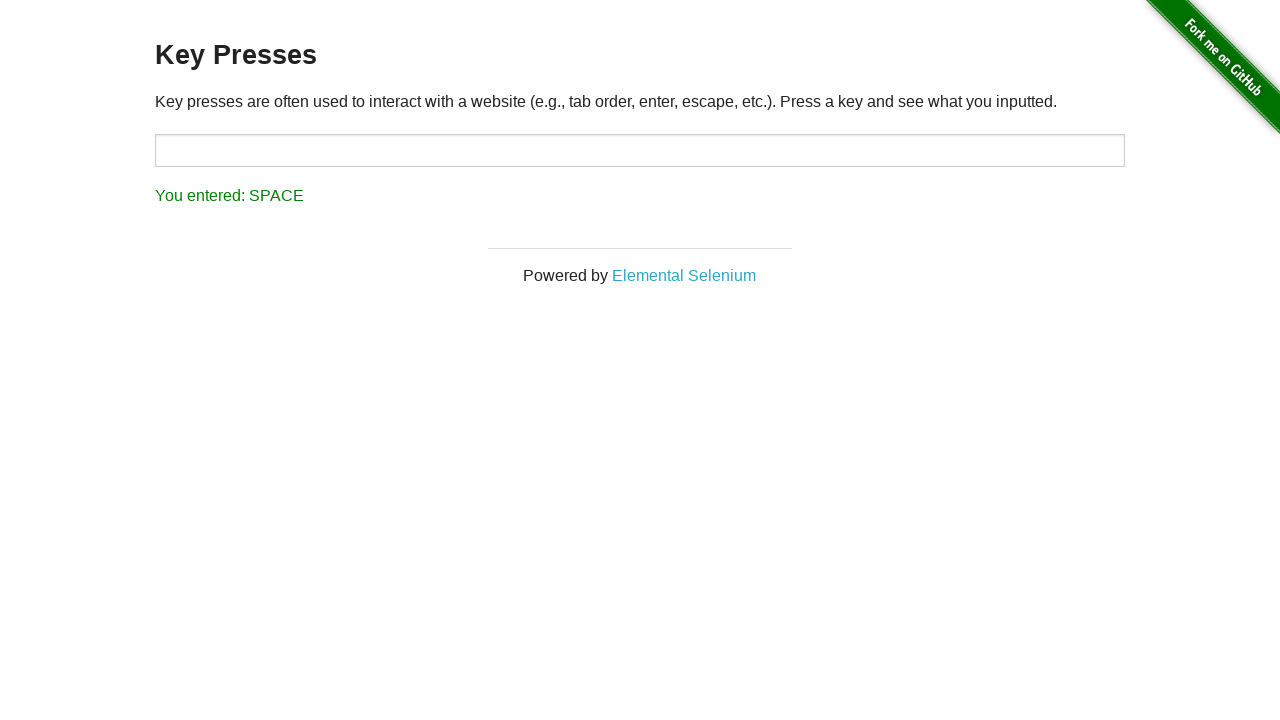

Verified result text shows 'You entered: SPACE'
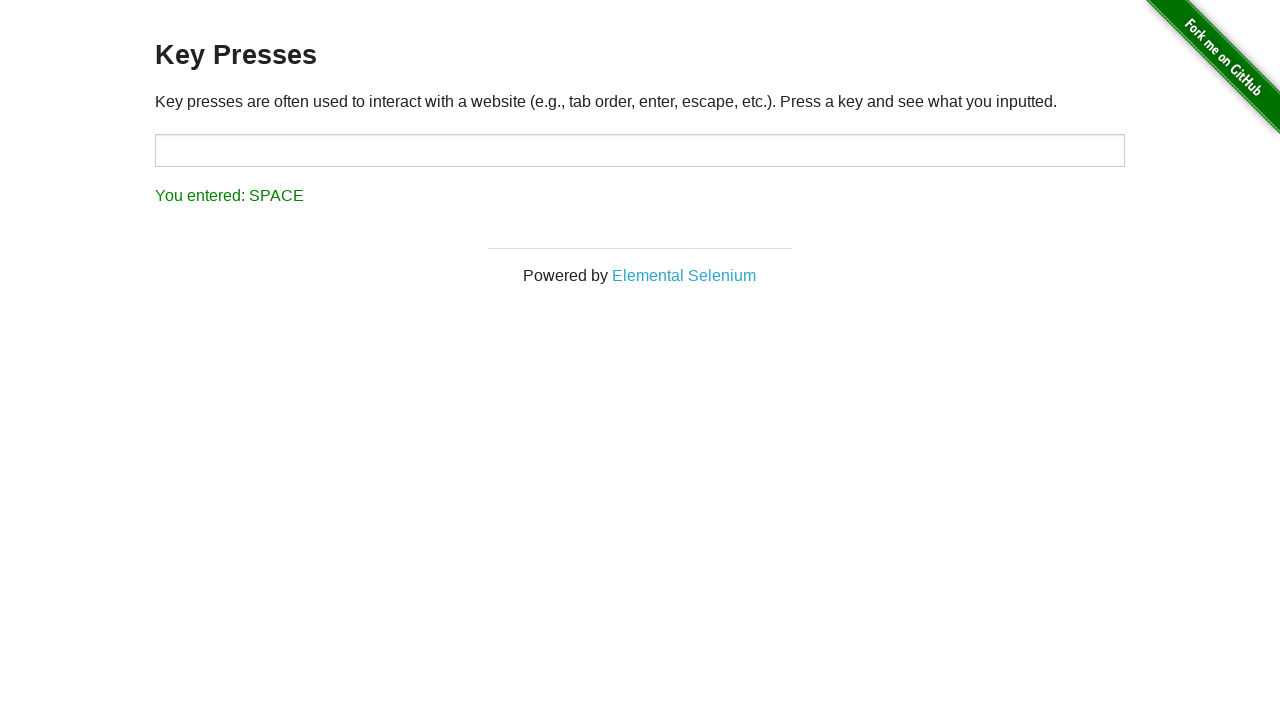

Pressed TAB key using keyboard
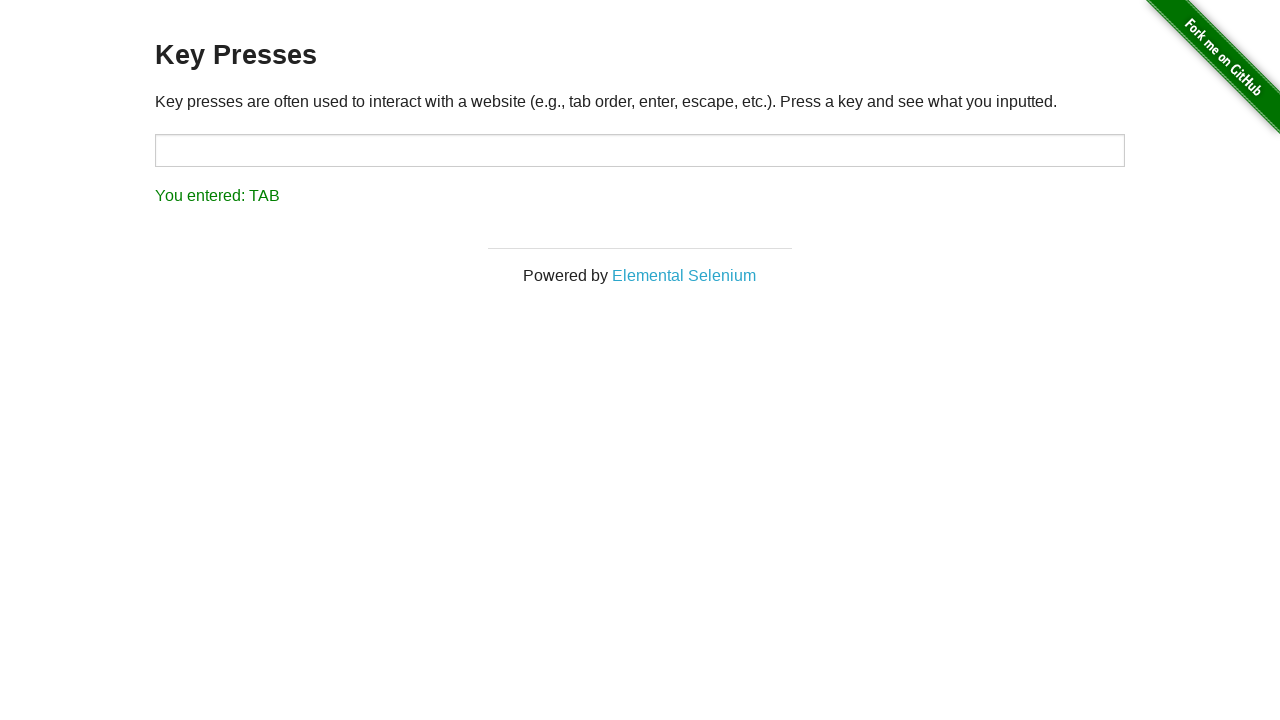

Verified result text shows 'You entered: TAB'
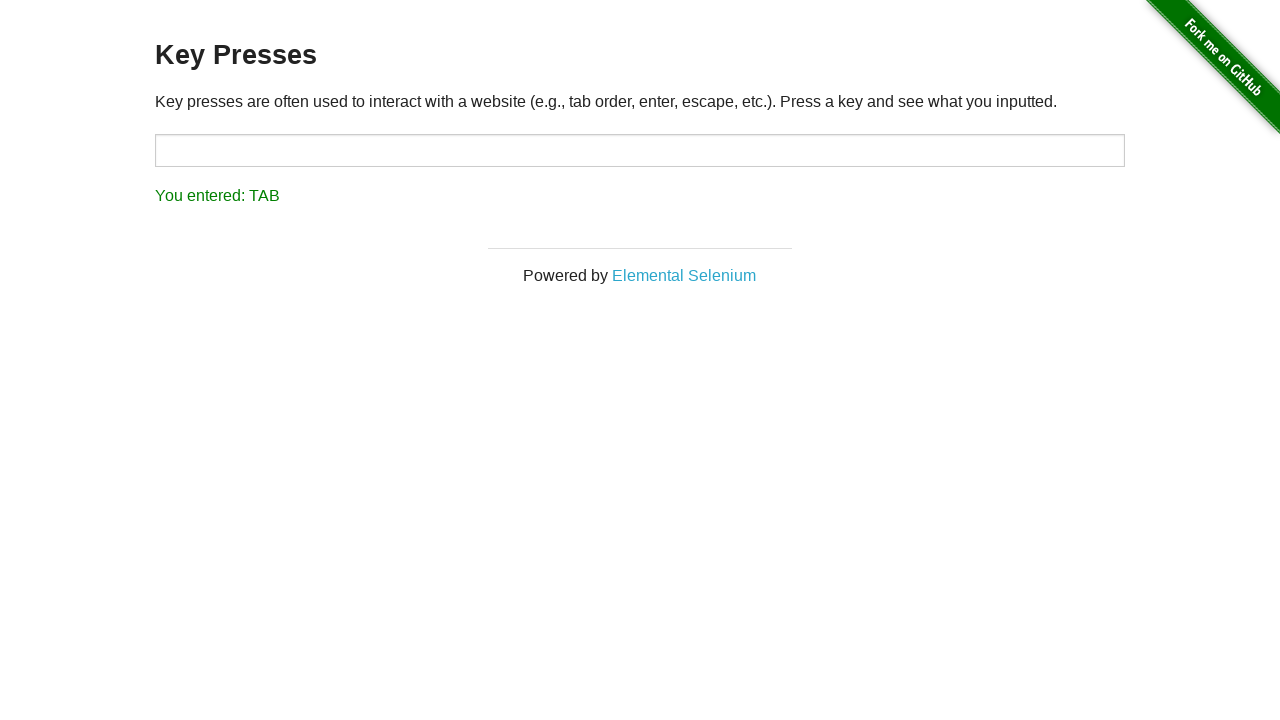

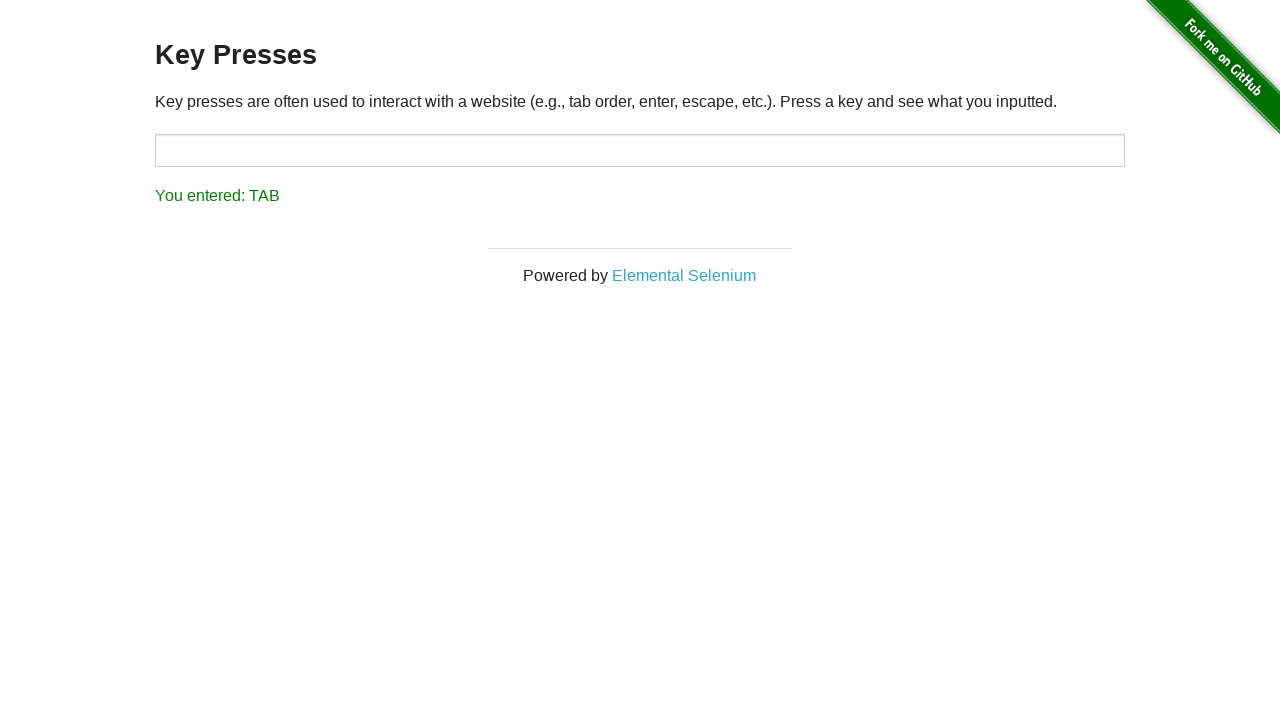